Tests the forgot password functionality by clicking the forgot password link, filling out the password reset form with name, email, and phone number, and verifying the confirmation message appears

Starting URL: https://rahulshettyacademy.com/locatorspractice/

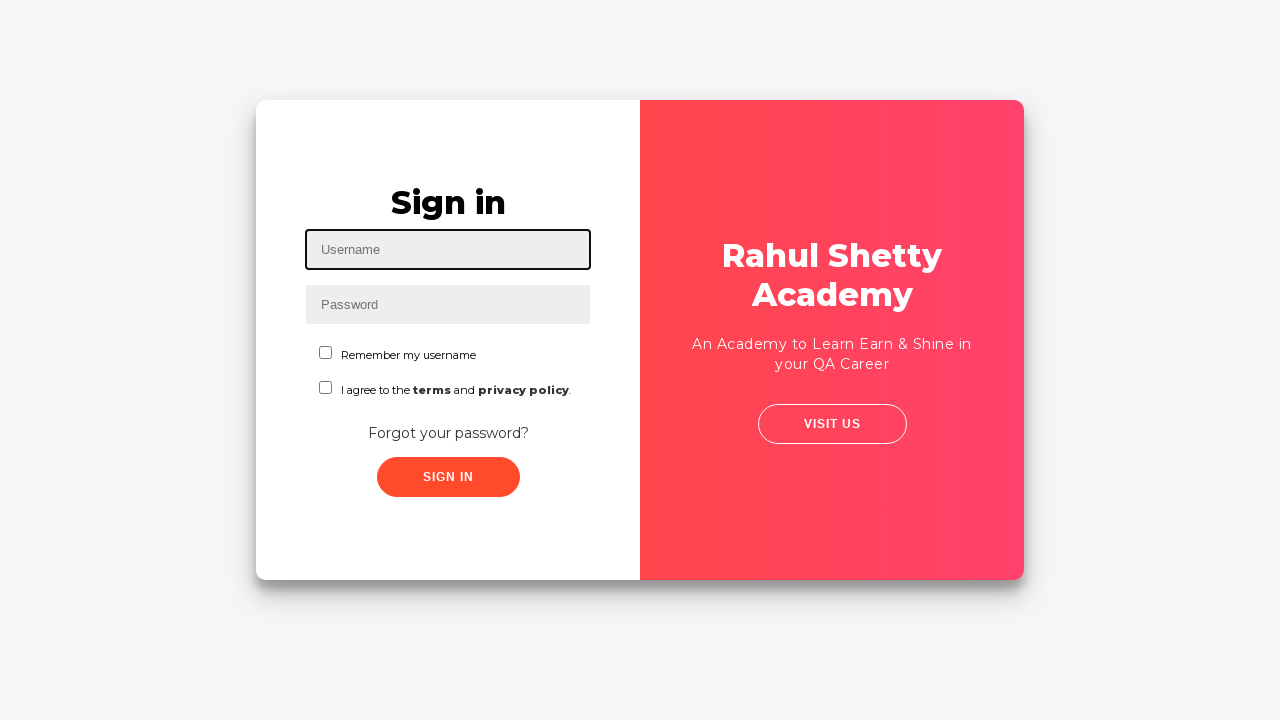

Clicked 'Forgot your password?' link at (448, 433) on text=Forgot your password?
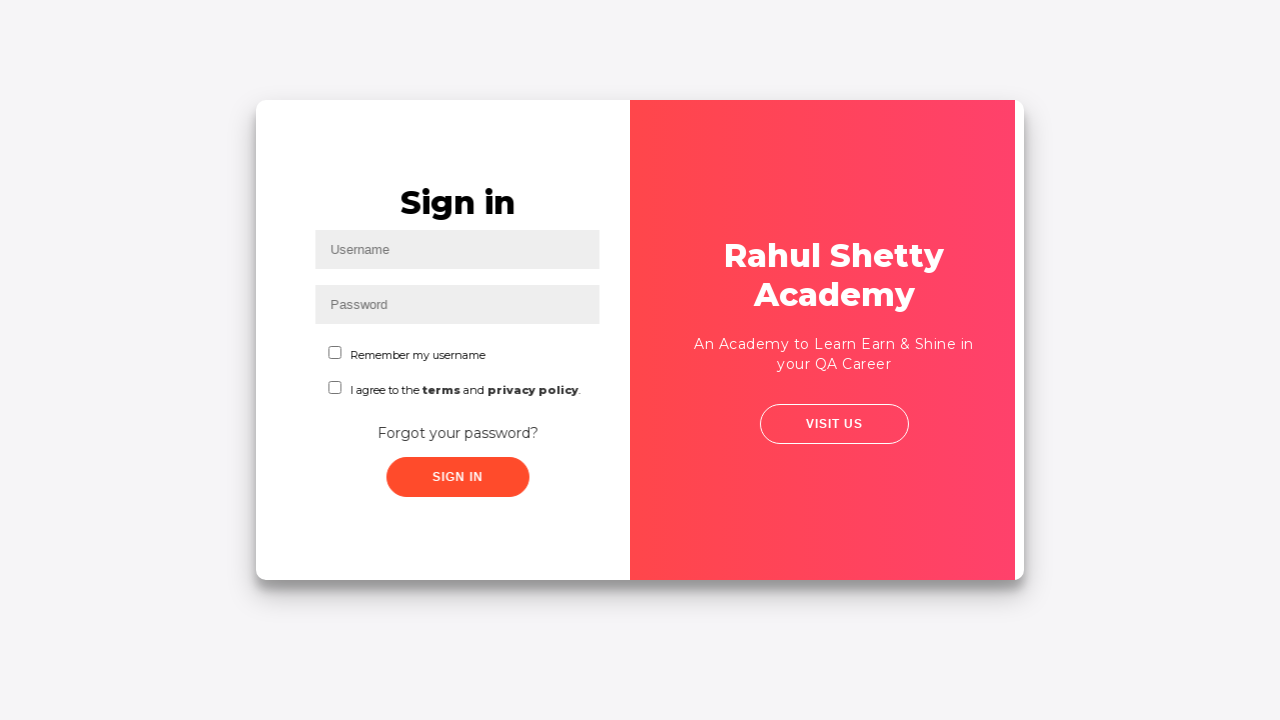

Reset password button became visible
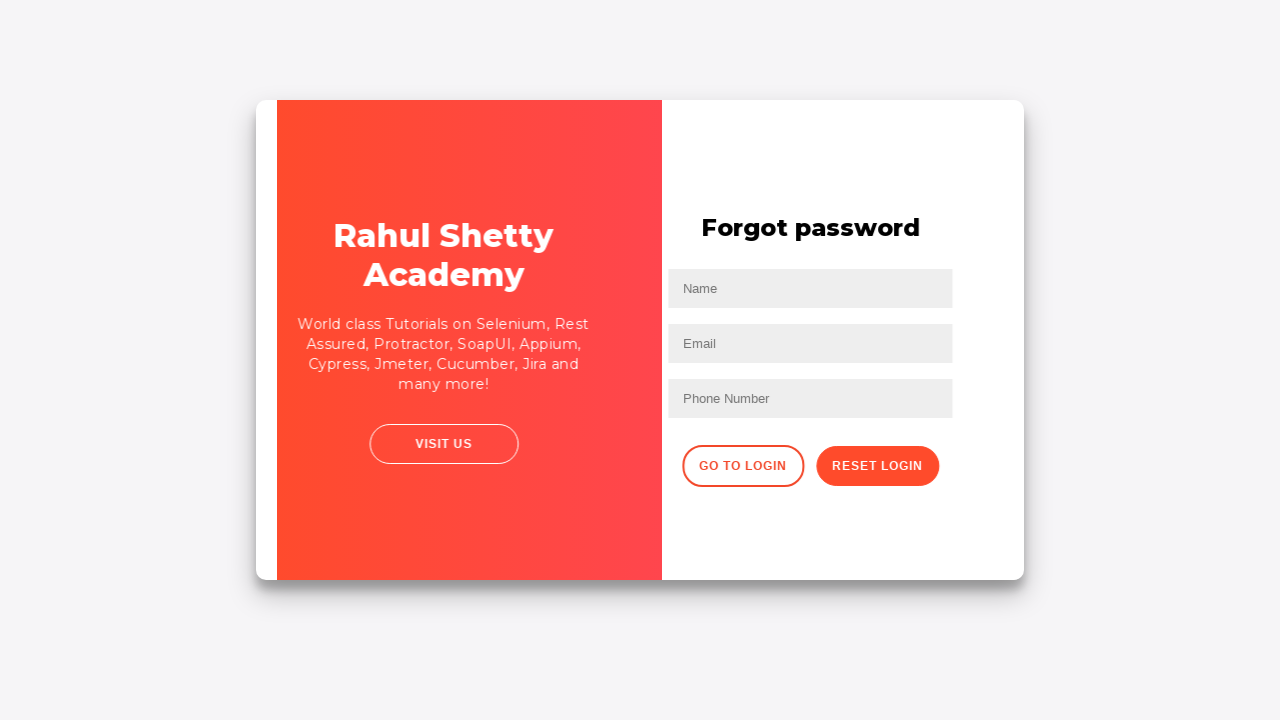

Filled name field with 'NewTestUser' on input[placeholder='Name']
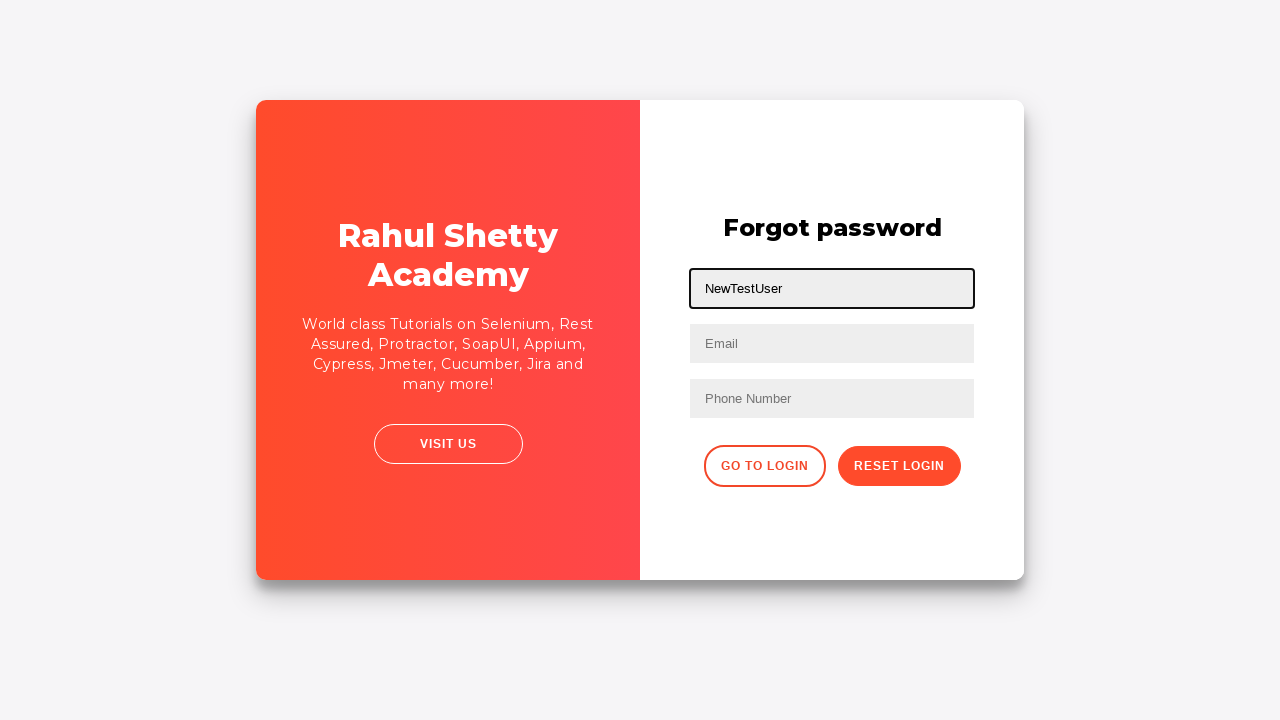

Filled email field with 'newTestUser12345@test.test' on input[placeholder='Email']
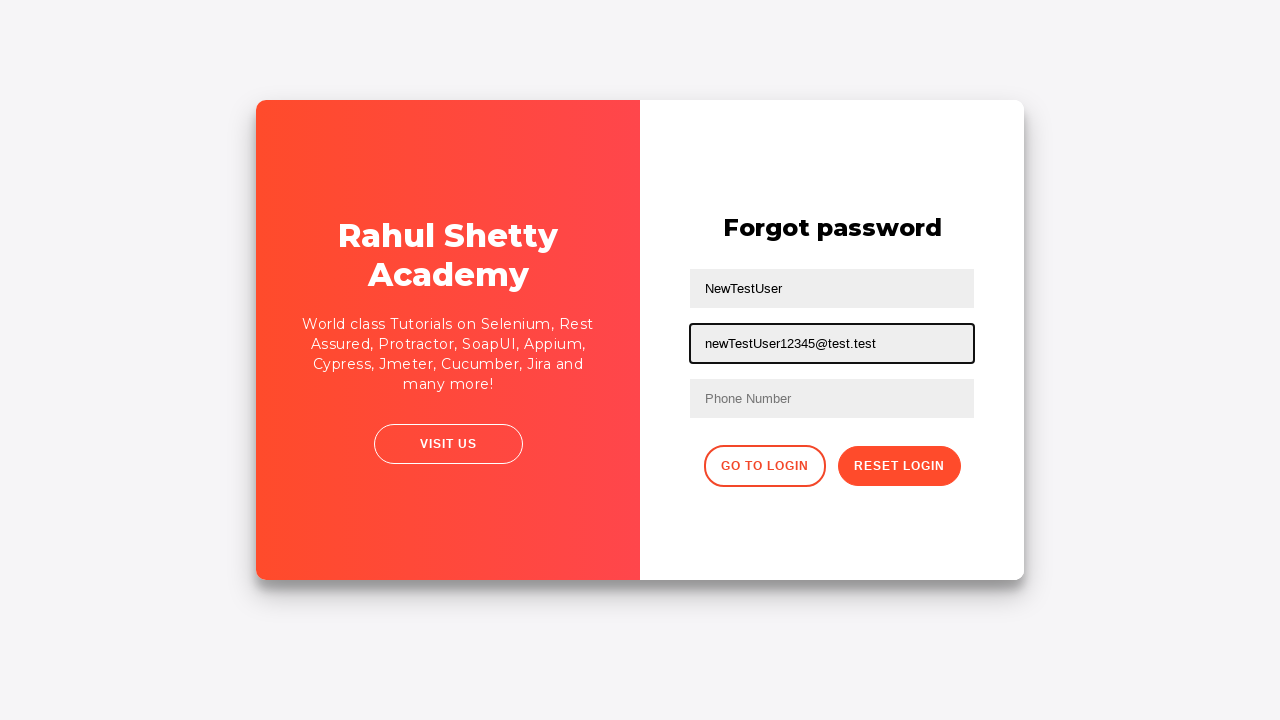

Filled phone number field with '234-567-8901' on input[placeholder='Phone Number']
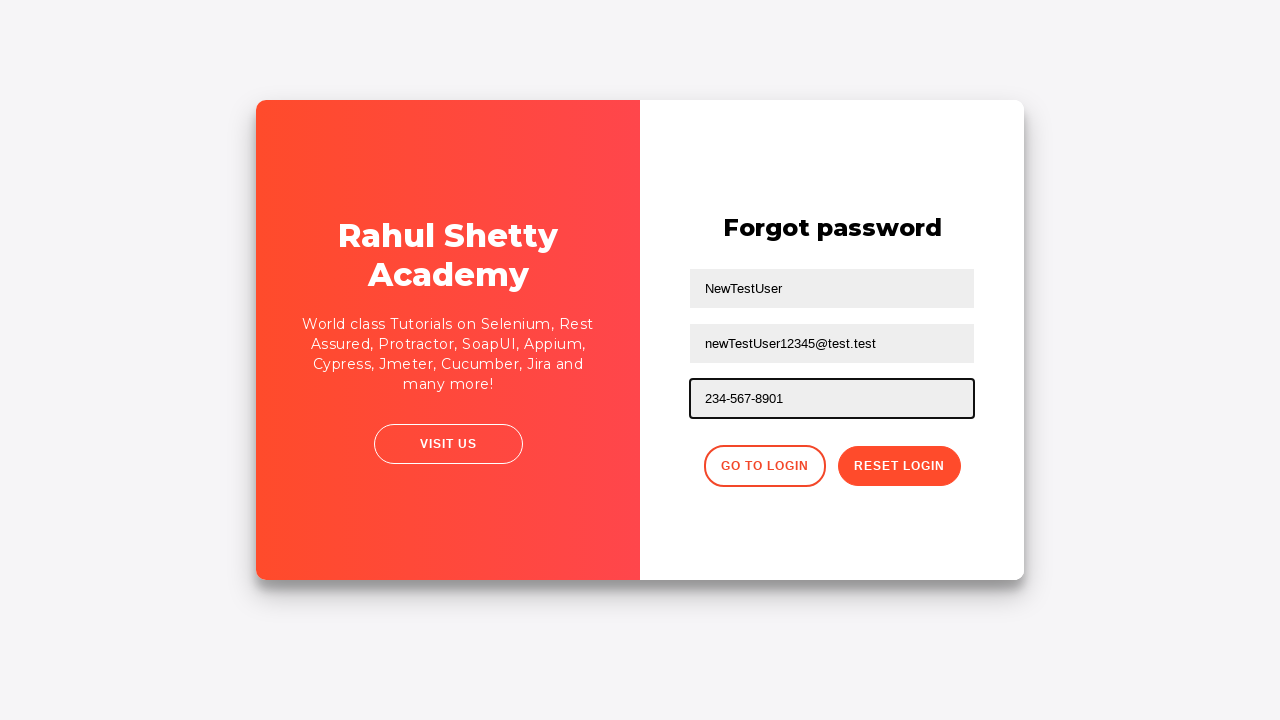

Clicked reset password button at (899, 466) on .reset-pwd-btn
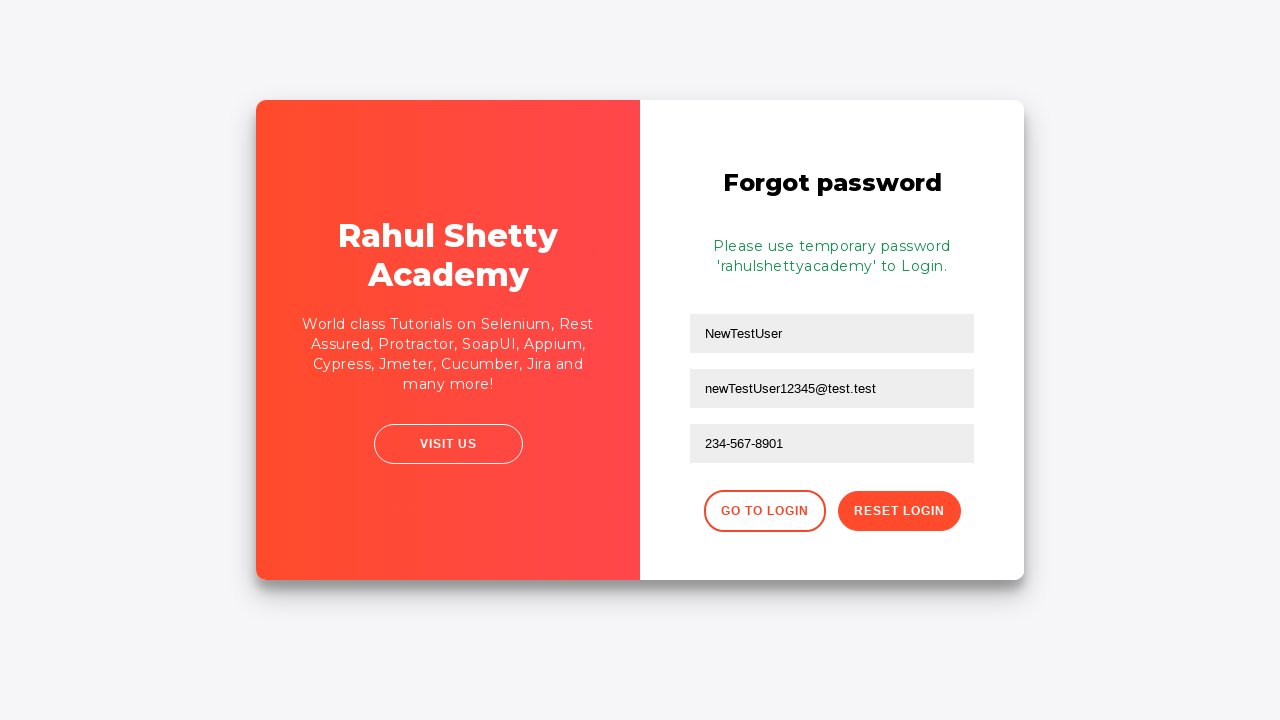

Password reset confirmation message appeared
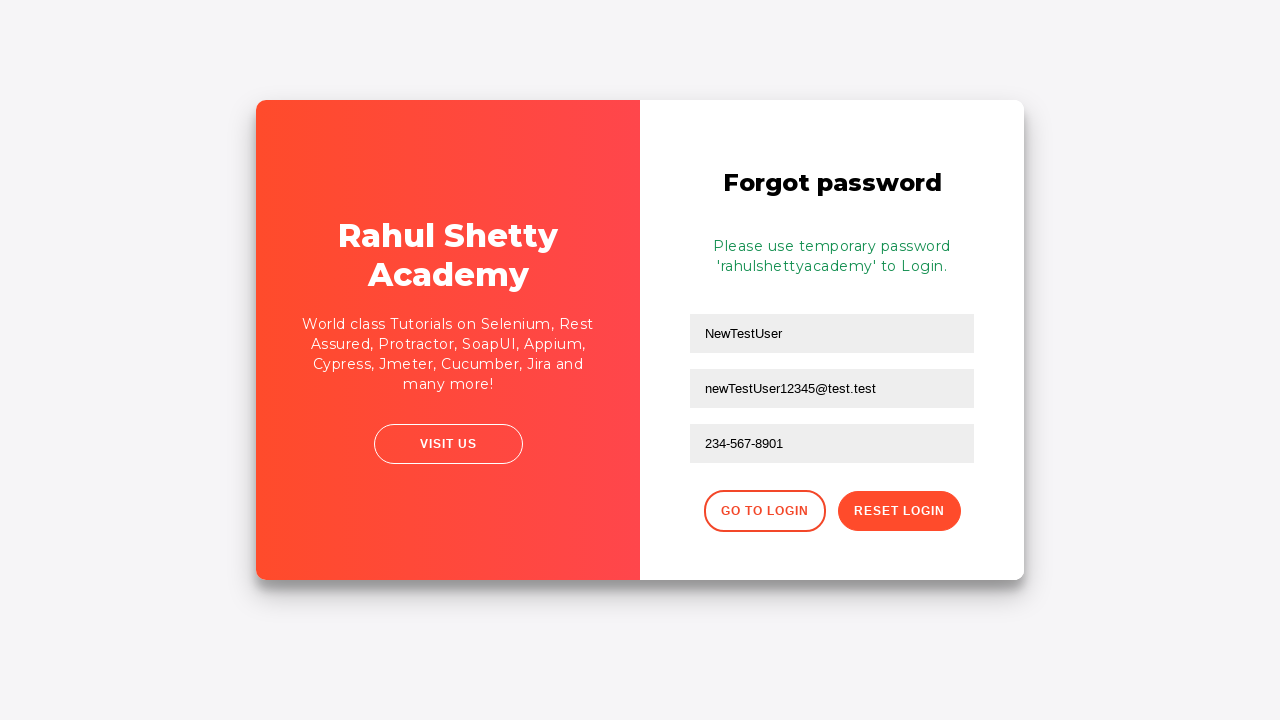

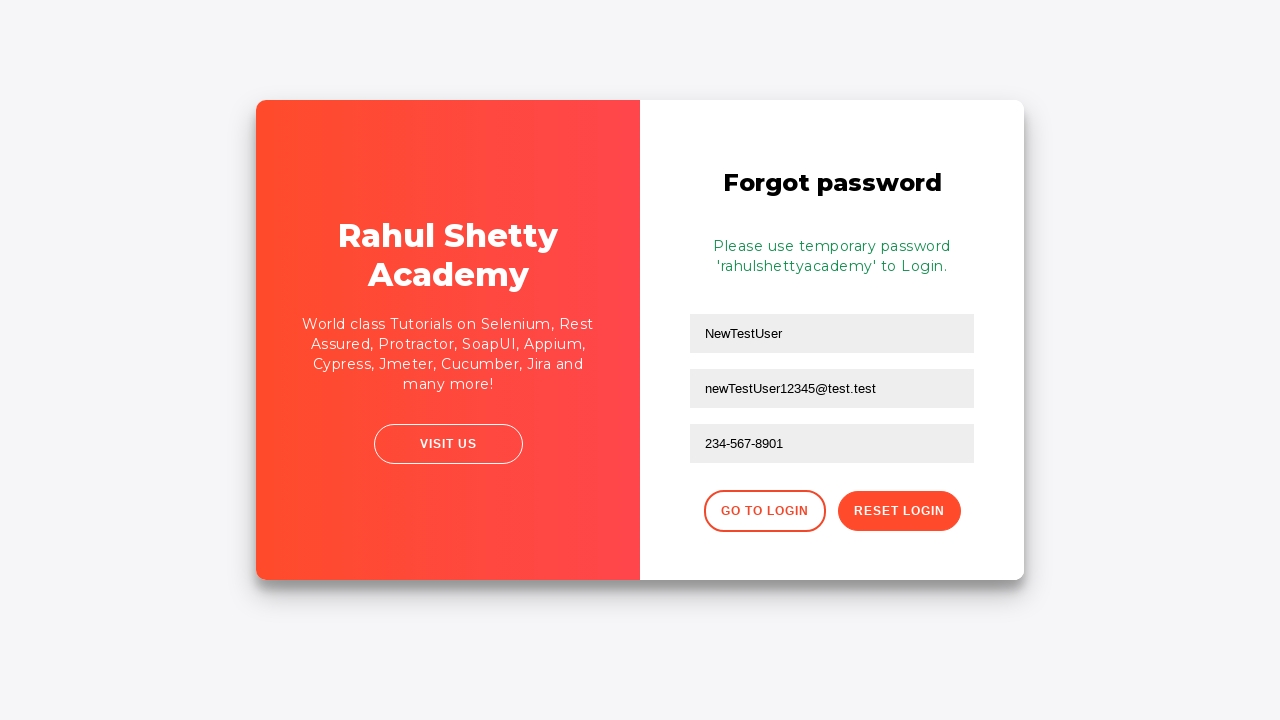